Clicks confirm button, dismisses the confirmation dialog, and verifies the result text

Starting URL: https://demoqa.com/alerts

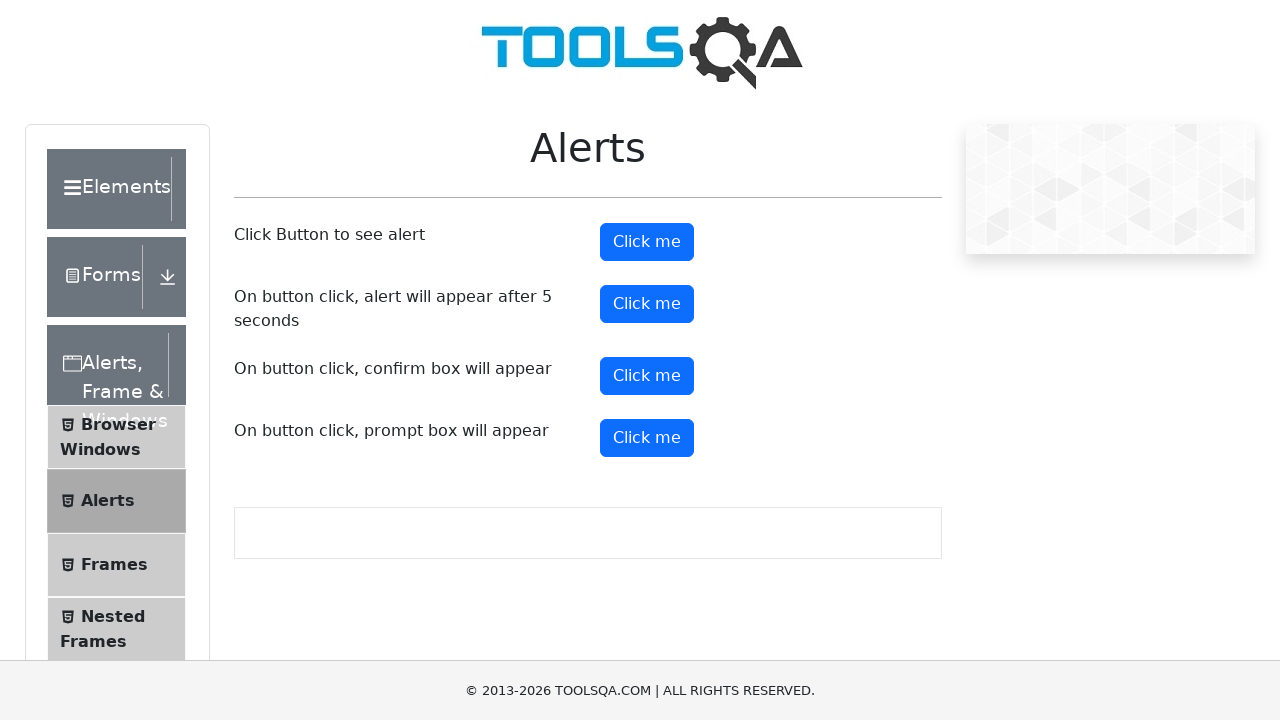

Set up dialog handler to dismiss confirmation dialogs
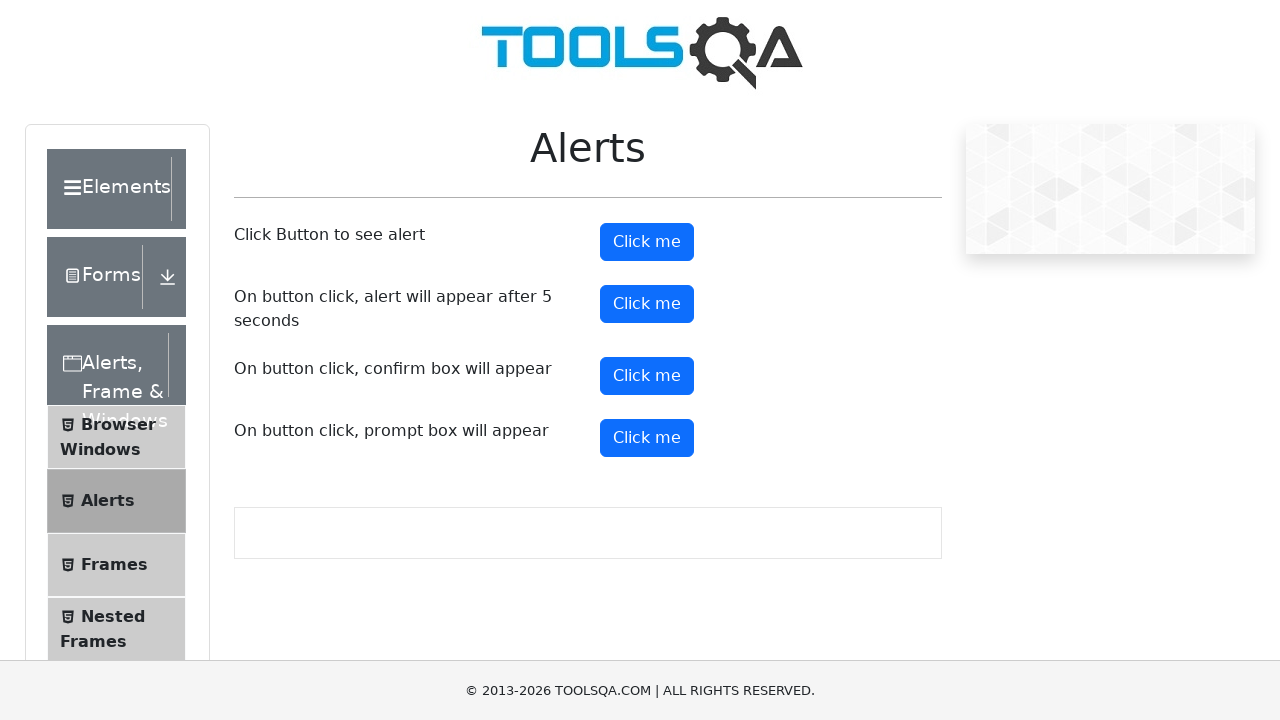

Clicked confirm button to trigger confirmation dialog at (647, 376) on #confirmButton
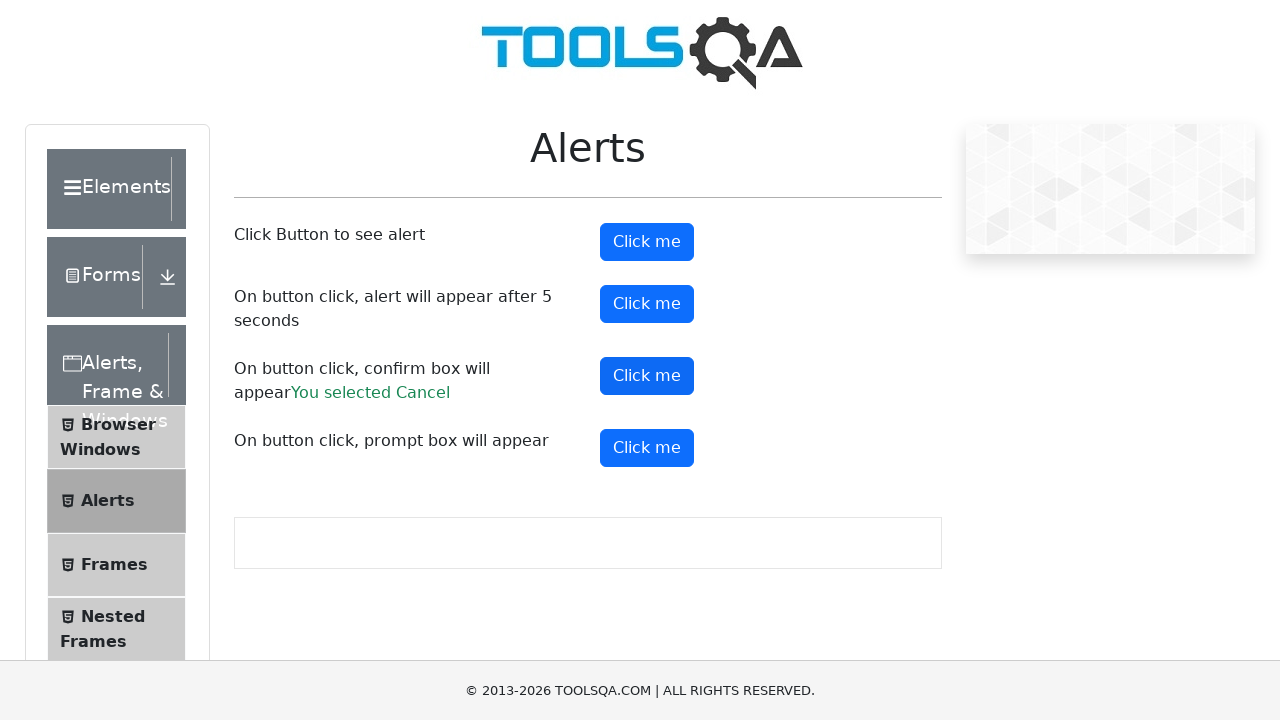

Retrieved result text from confirmation dialog
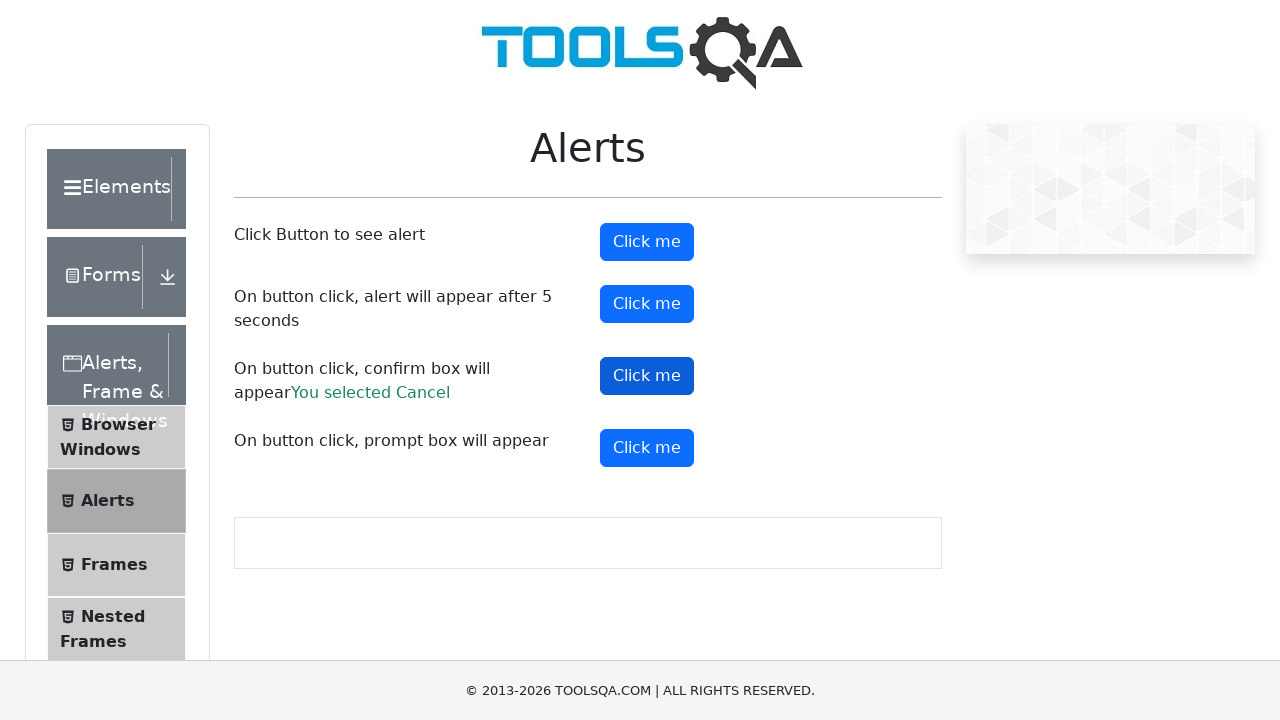

Verified that result text contains 'Cancel'
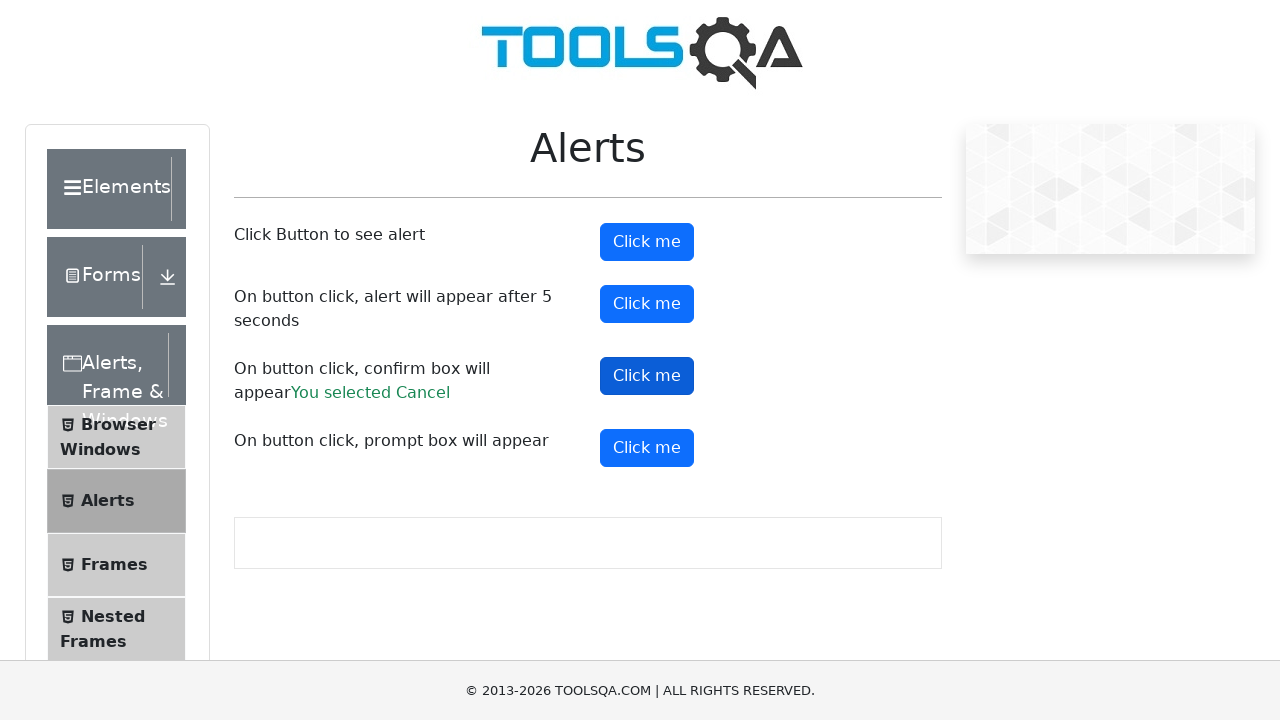

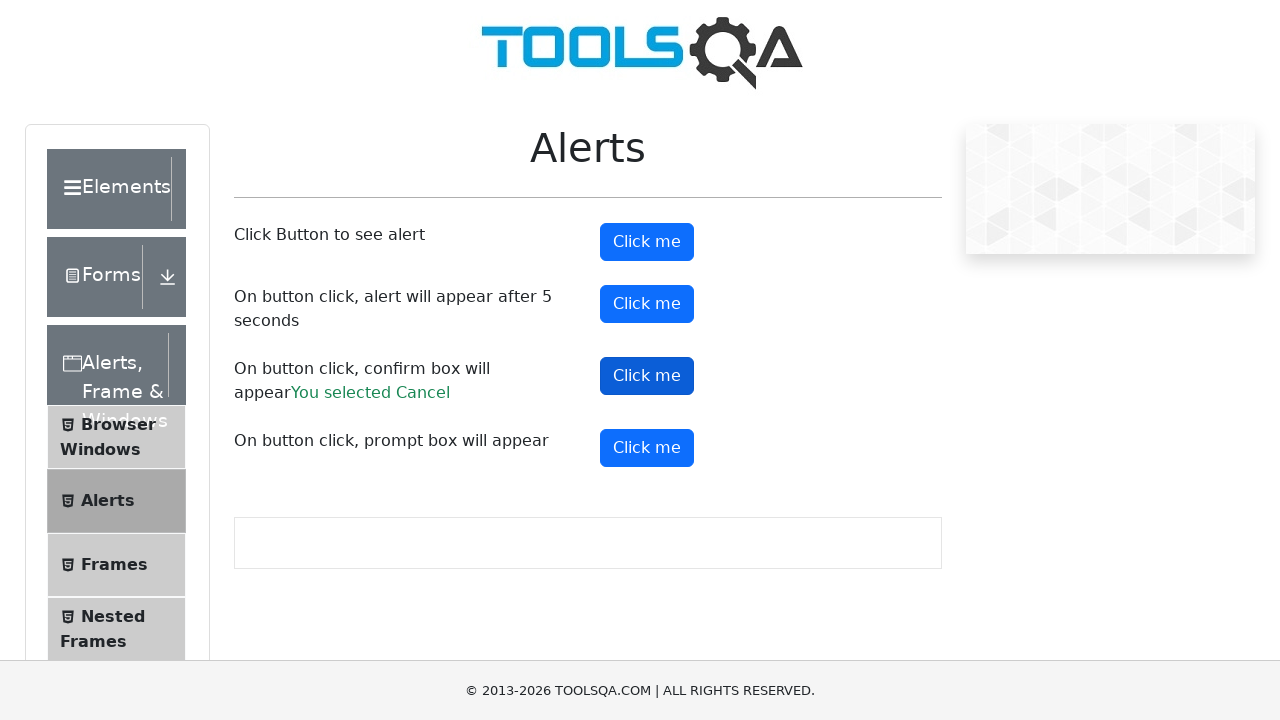